Tests JavaScript prompt dialog handling by switching to an iframe, clicking a "Try it" button, entering text into the prompt dialog, and accepting it.

Starting URL: https://www.w3schools.com/js/tryit.asp?filename=tryjs_prompt

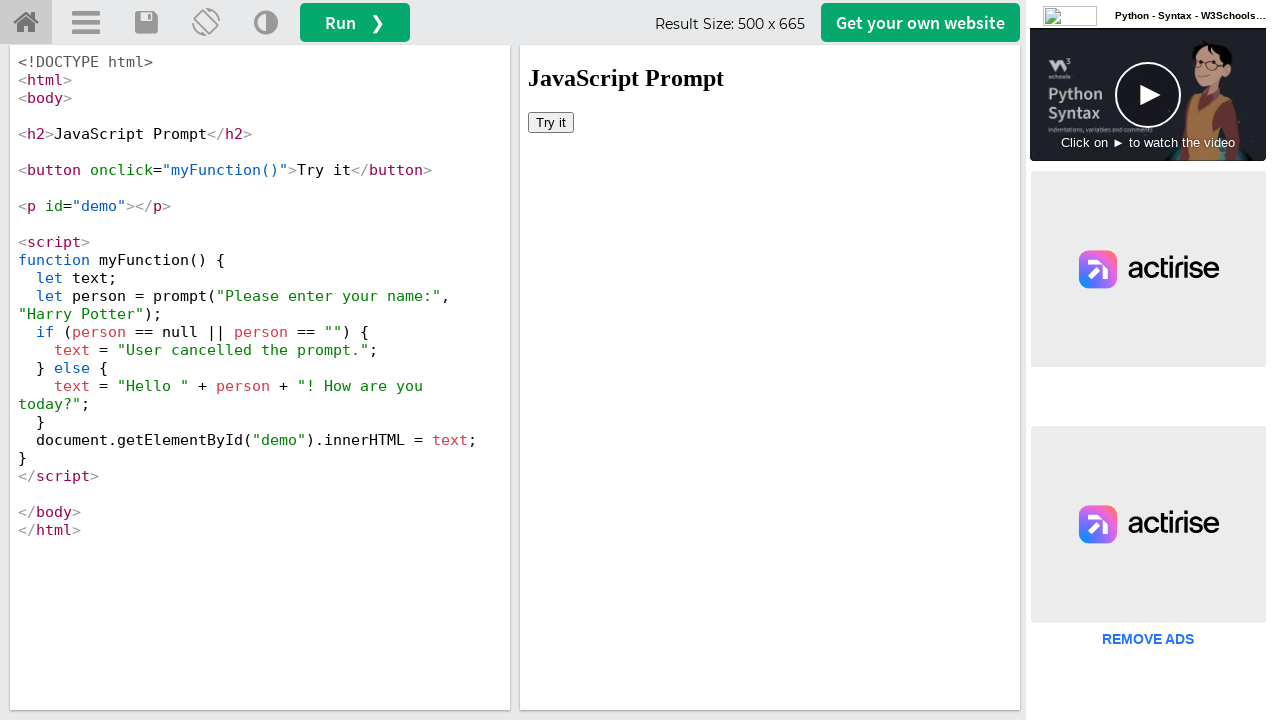

Located iframe with ID 'iframeResult'
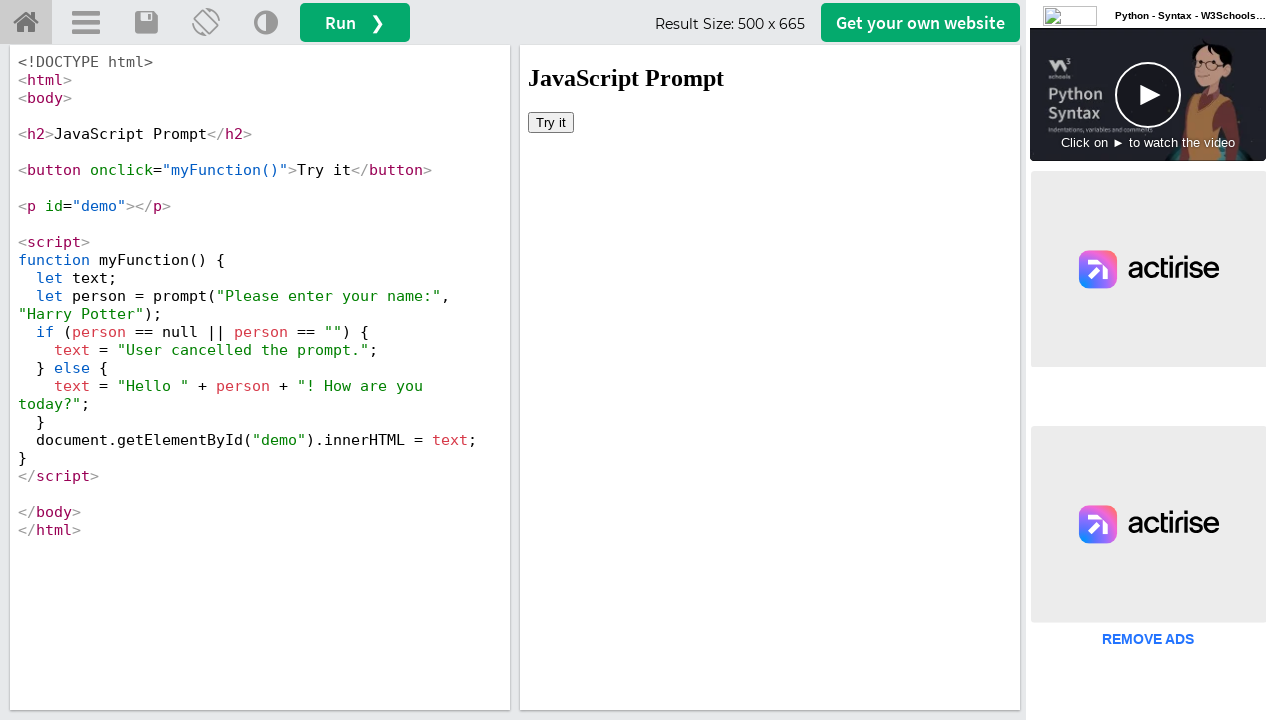

Registered dialog handler to accept prompts with text 'lavanya'
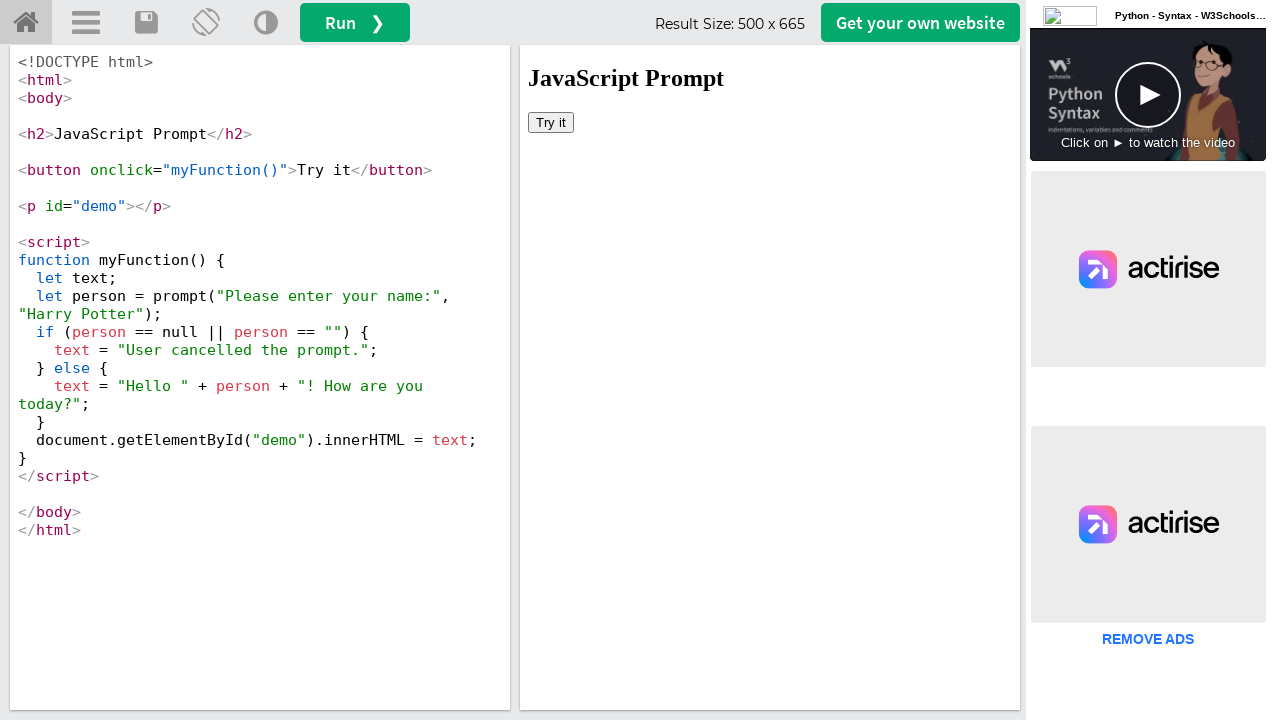

Clicked 'Try it' button in iframe, triggering JavaScript prompt dialog at (551, 122) on #iframeResult >> internal:control=enter-frame >> xpath=//button[text()='Try it']
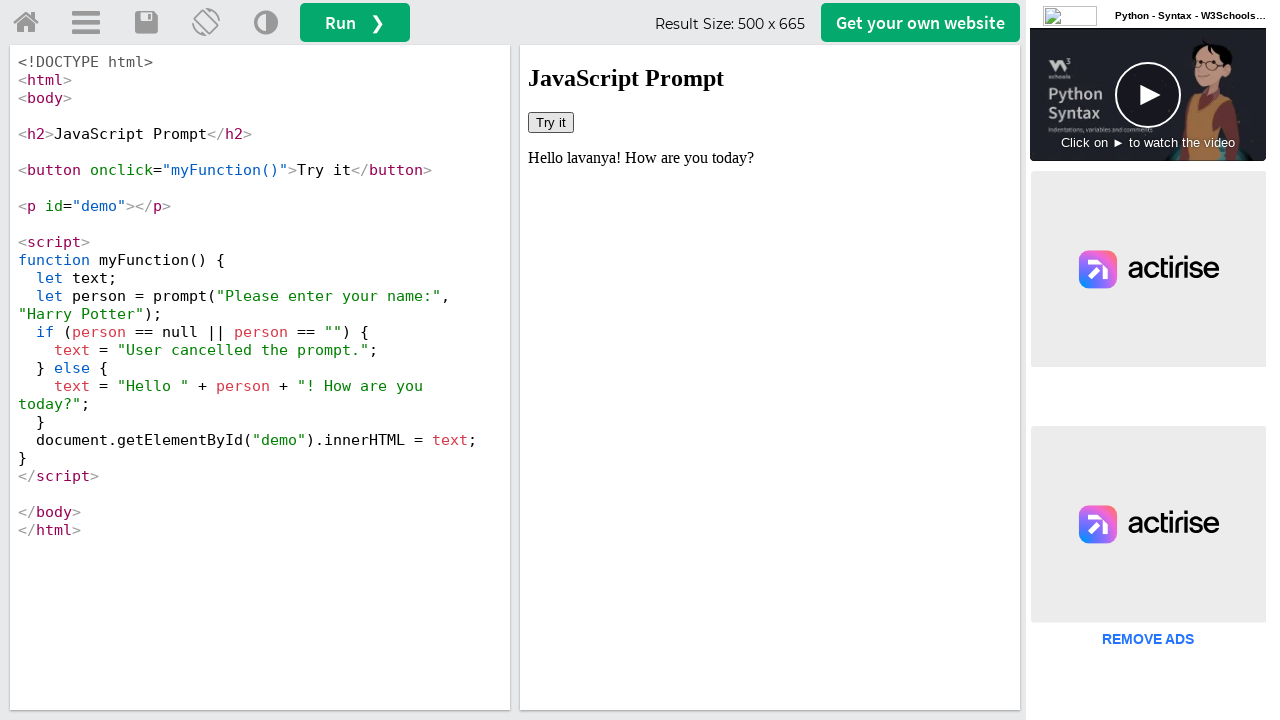

Waited 1000ms for dialog to be handled and page to update
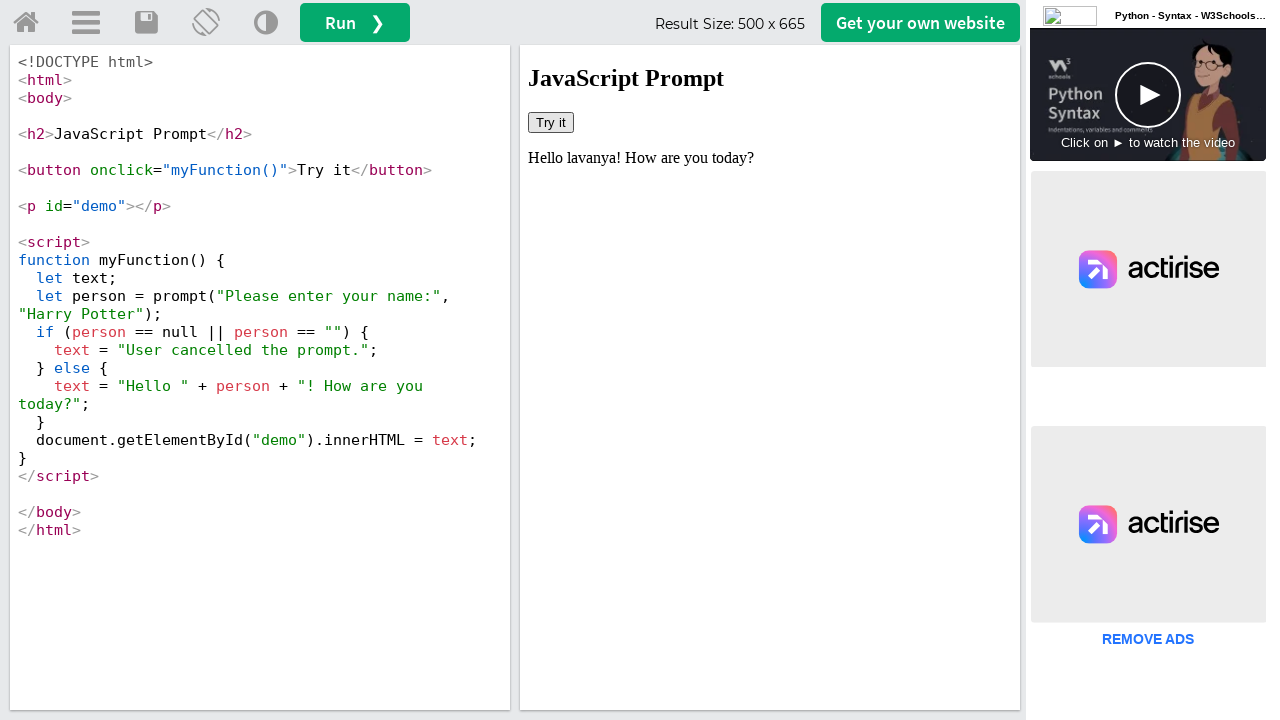

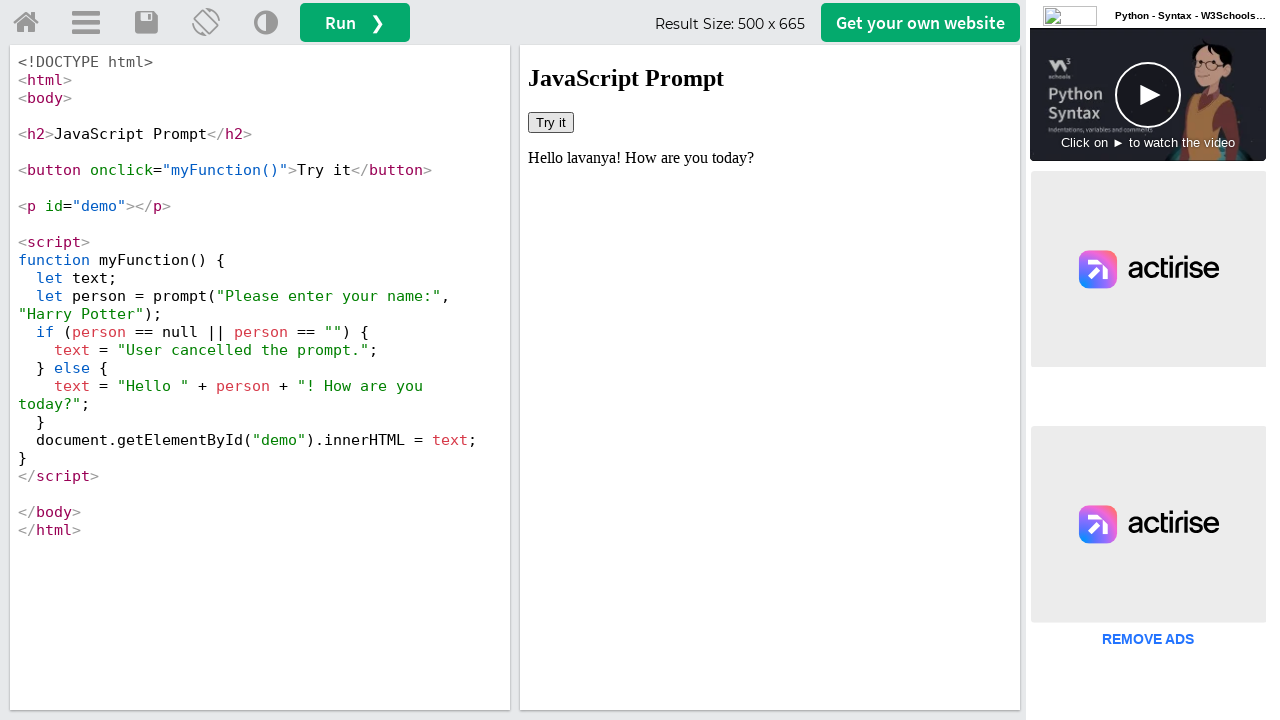